Tests single click functionality on a button and verifies the dynamic click message appears

Starting URL: https://demoqa.com/buttons

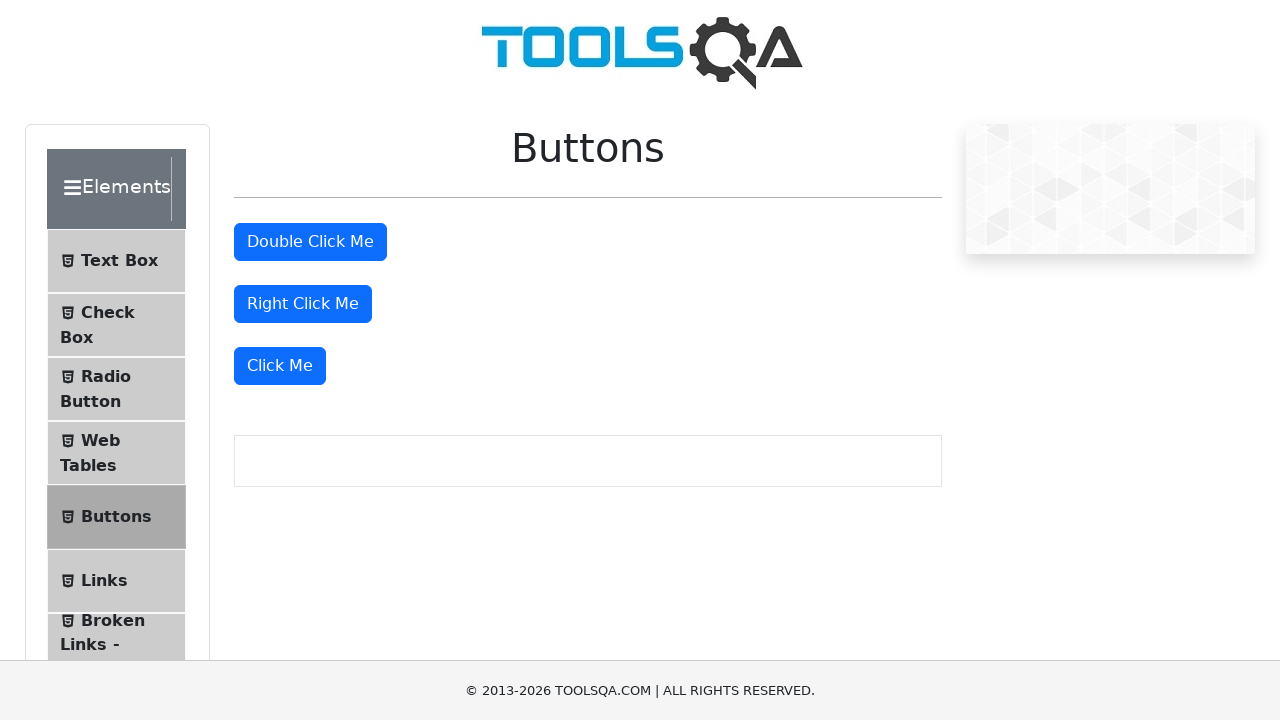

Navigated to DemoQA Buttons page
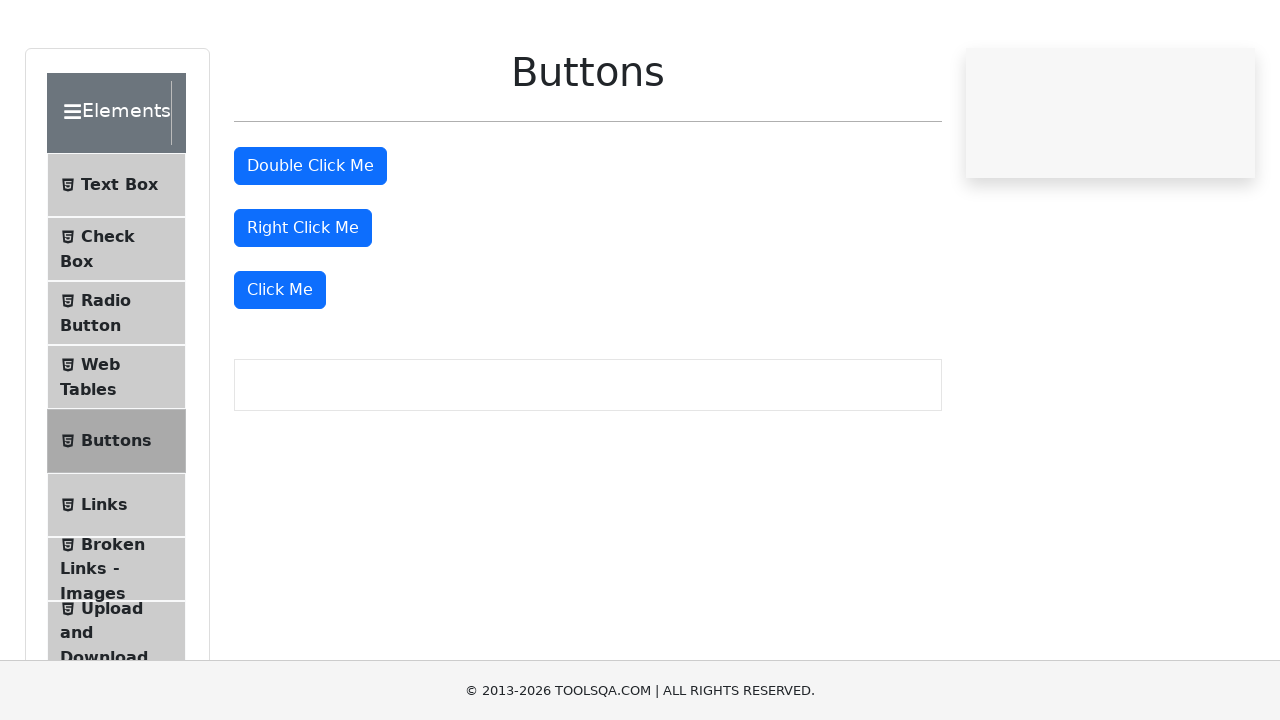

Clicked the 'Click Me' button at (280, 366) on xpath=//button[text()='Click Me']
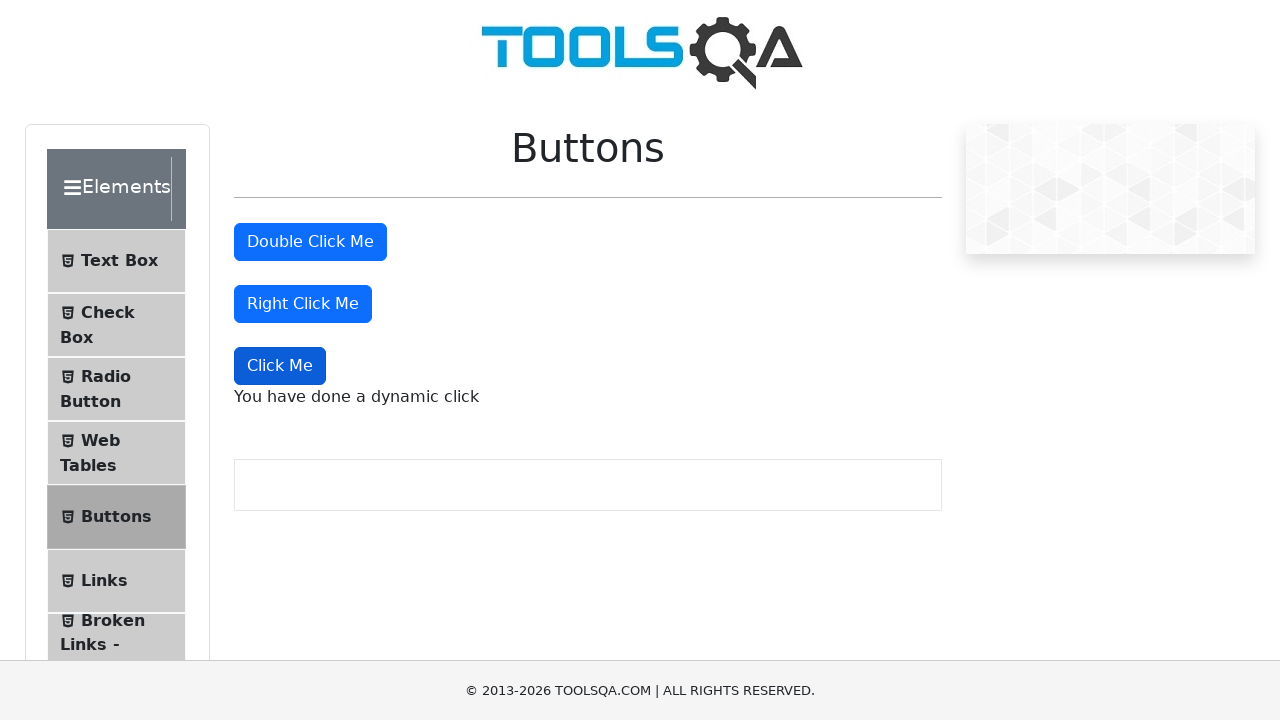

Dynamic click message appeared and loaded
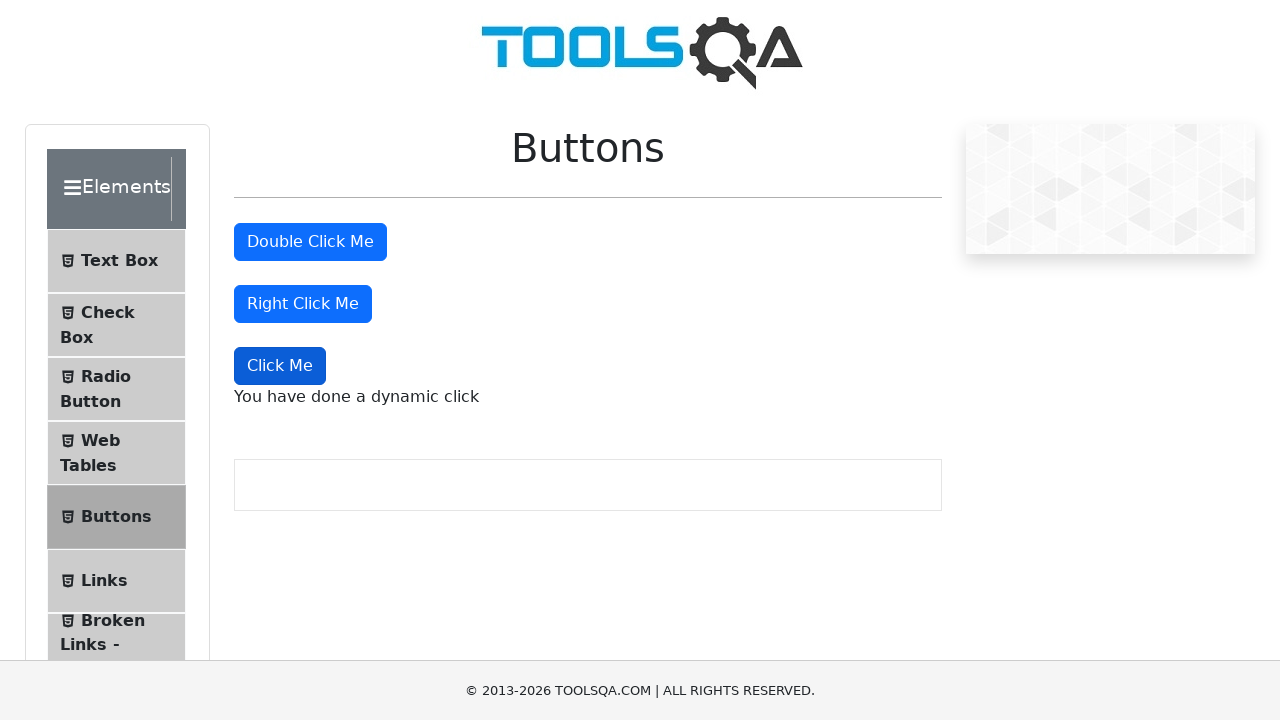

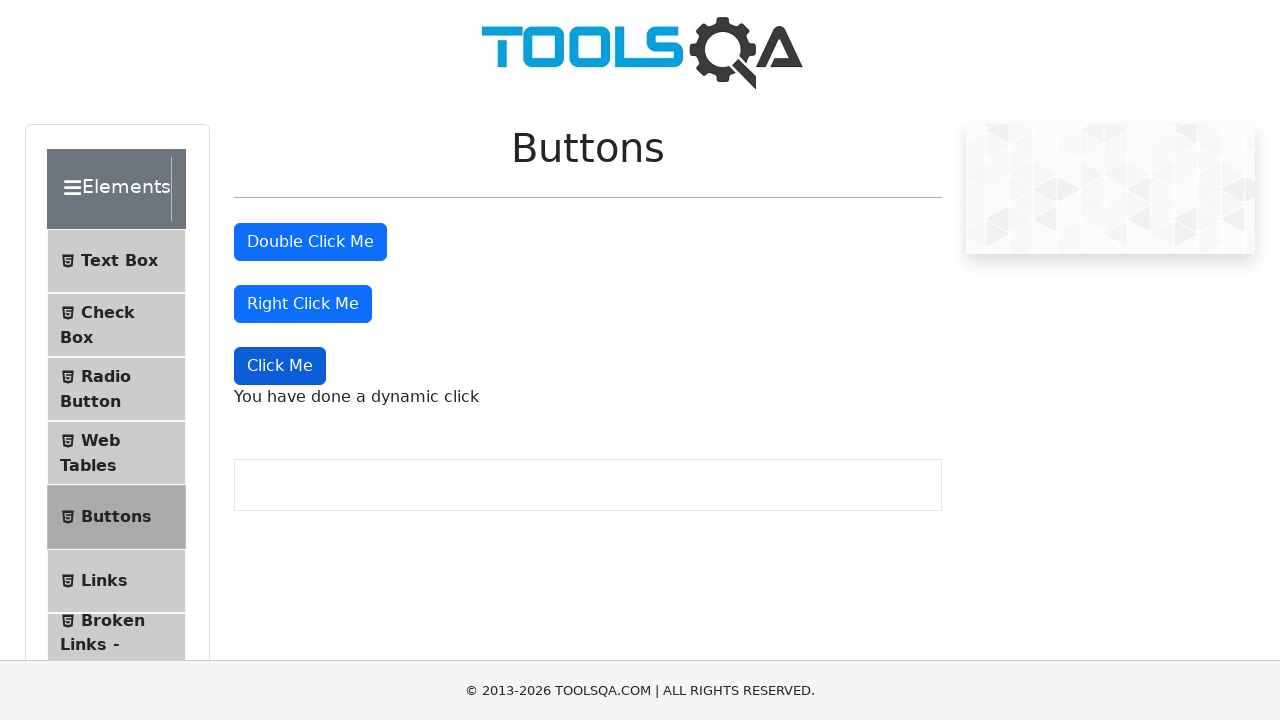